Tests adding products from the "Doces" (Sweets) category to a shopping cart, increasing quantity of brigadeiro to 4 units, and completing checkout with success message validation.

Starting URL: https://shopcart-challenge.4all.com/

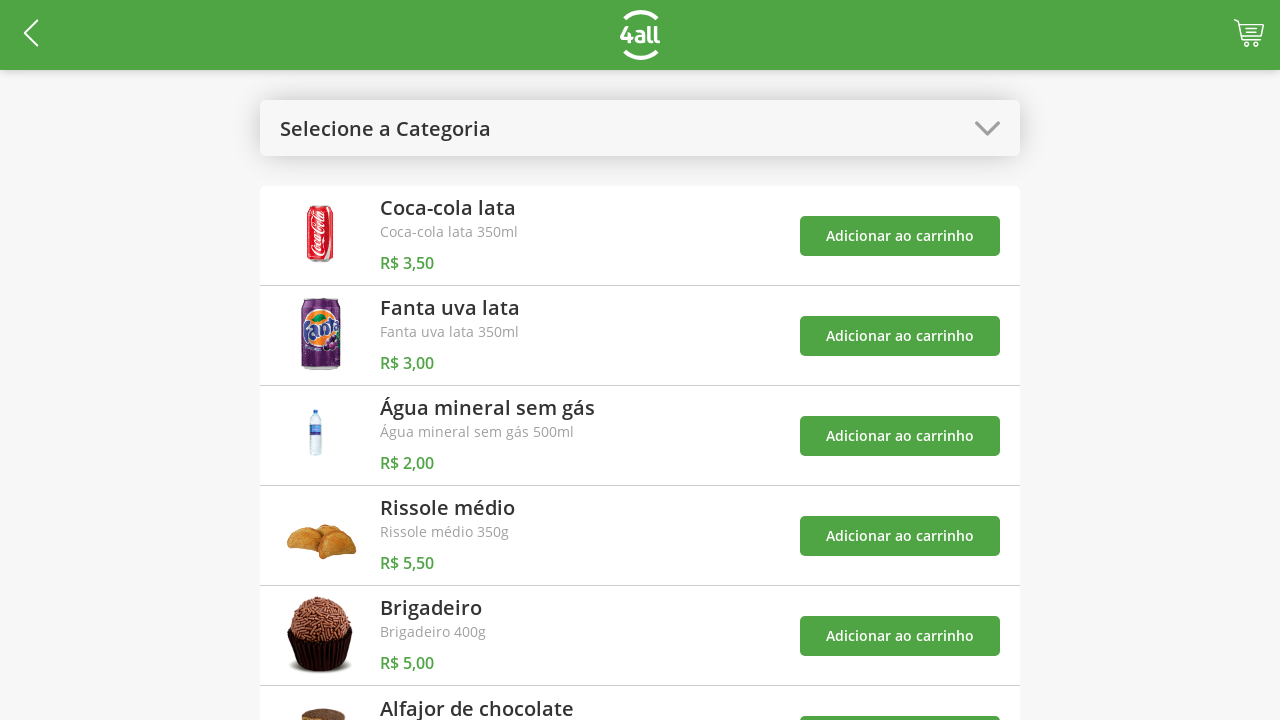

Clicked on category selector button at (640, 128) on #open-categories-btn
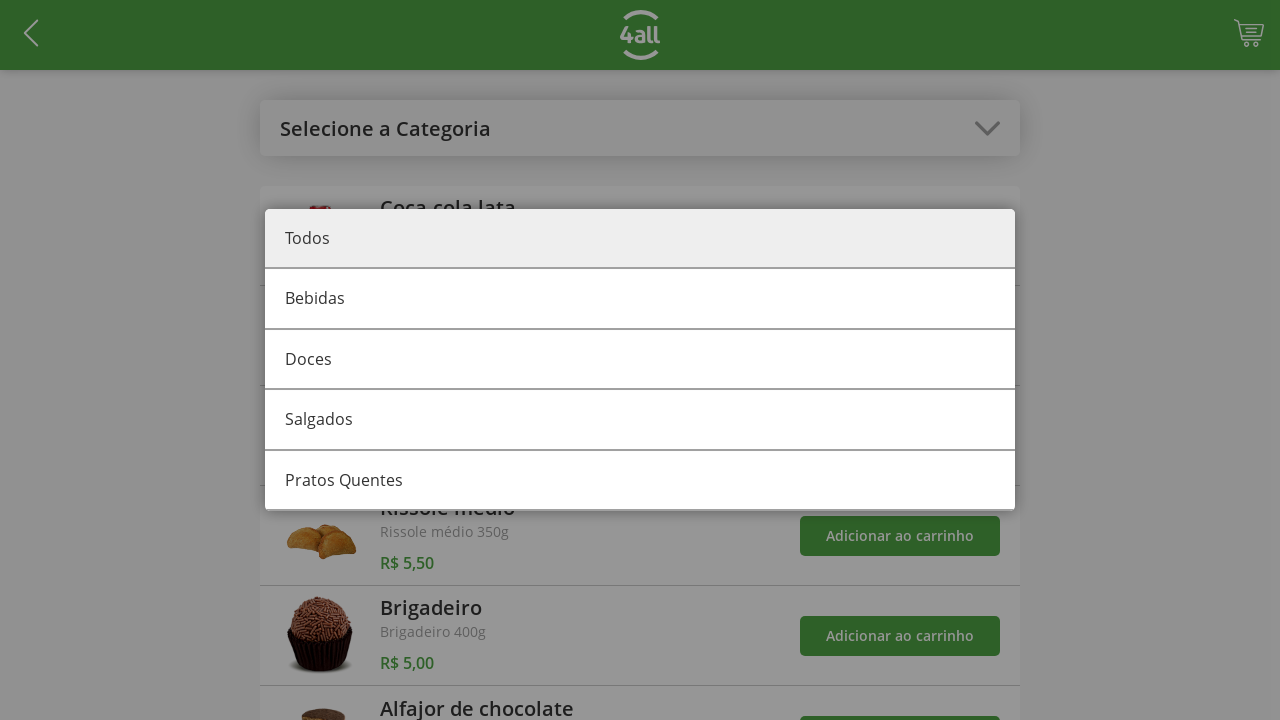

Selected 'Doces' (Sweets) category at (640, 360) on #category-1
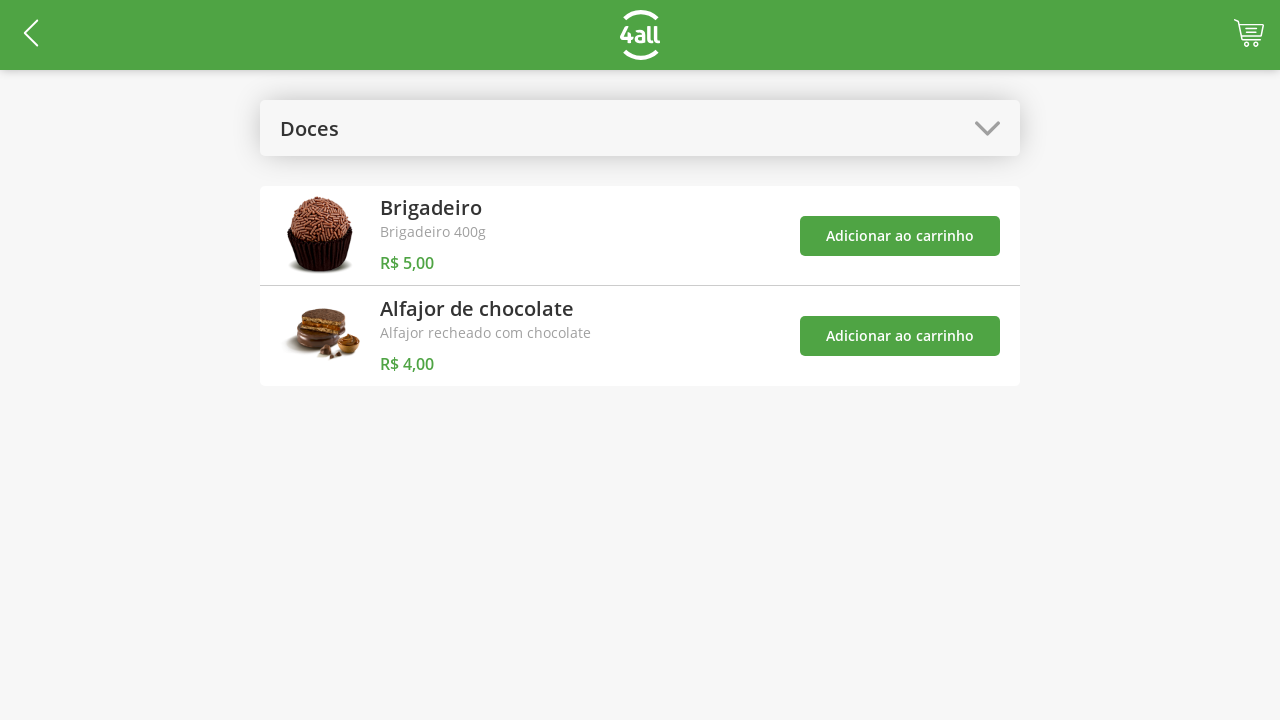

Added brigadeiro product to cart at (900, 236) on #add-product-4-btn
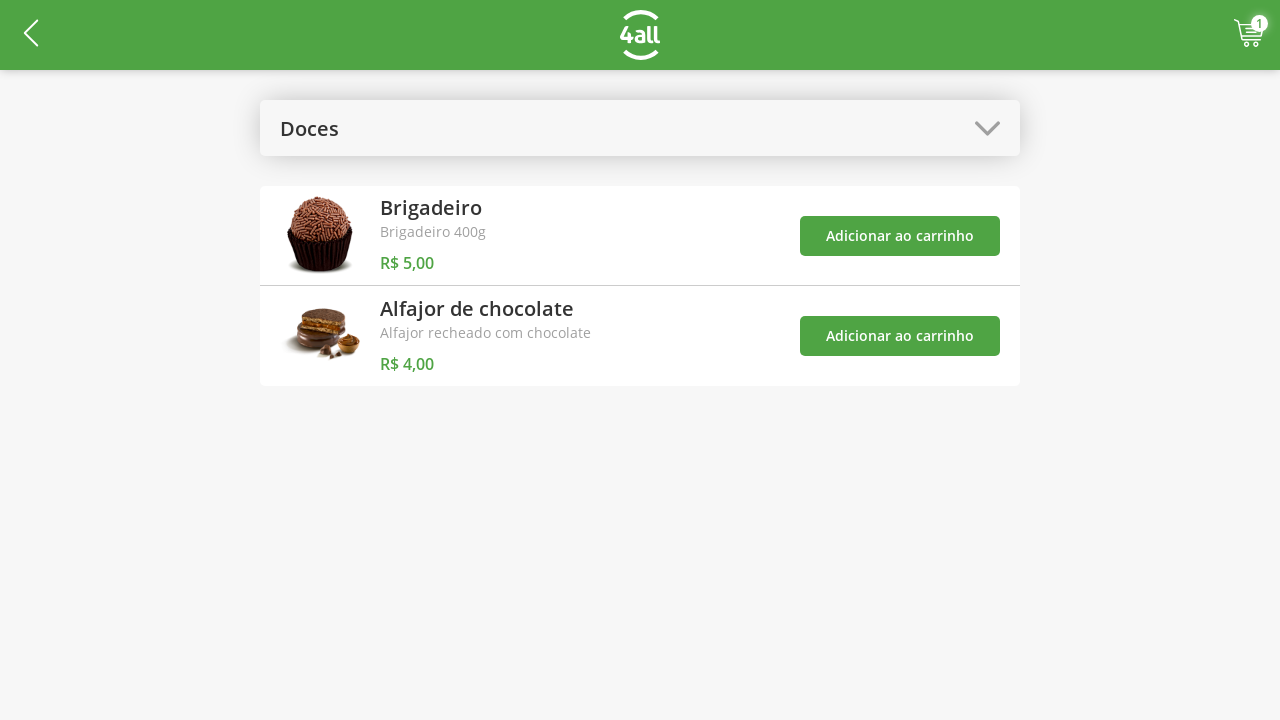

Added Alfajor de chocolate product to cart at (900, 336) on #add-product-5-btn
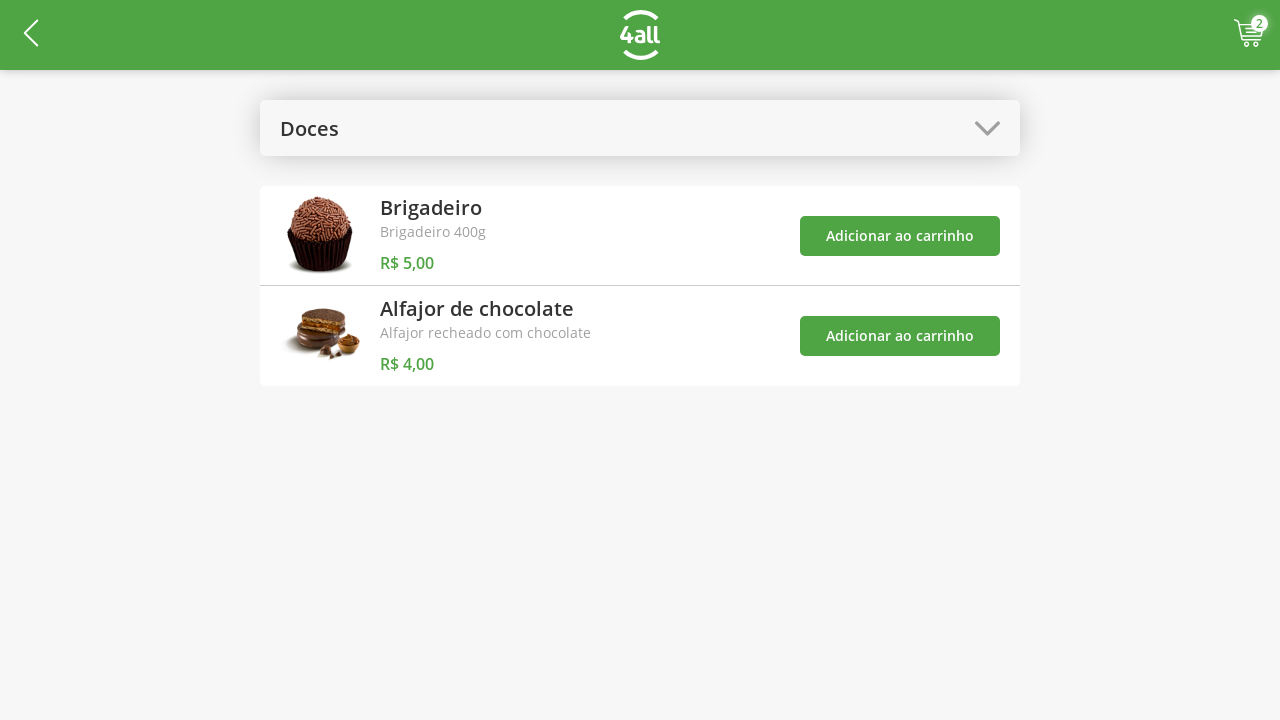

Clicked on category selector button again at (640, 128) on #open-categories-btn
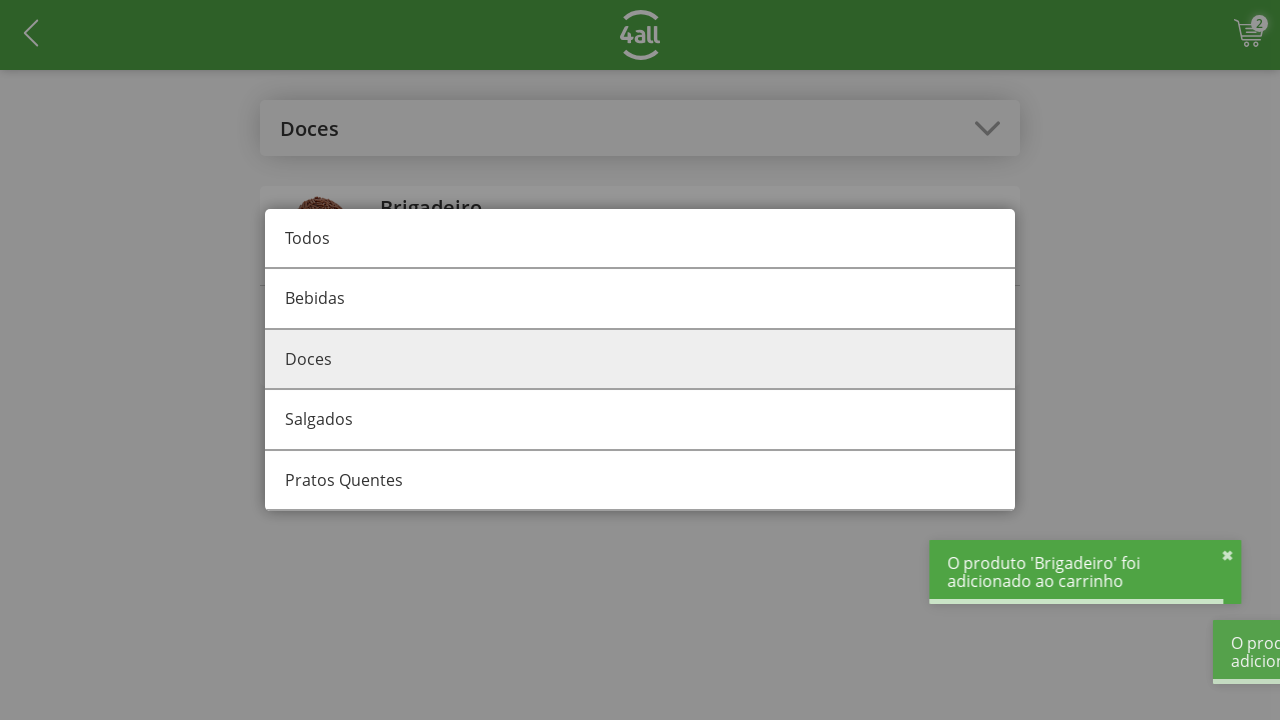

Selected 'Todos' (All) category at (640, 239) on #category-all
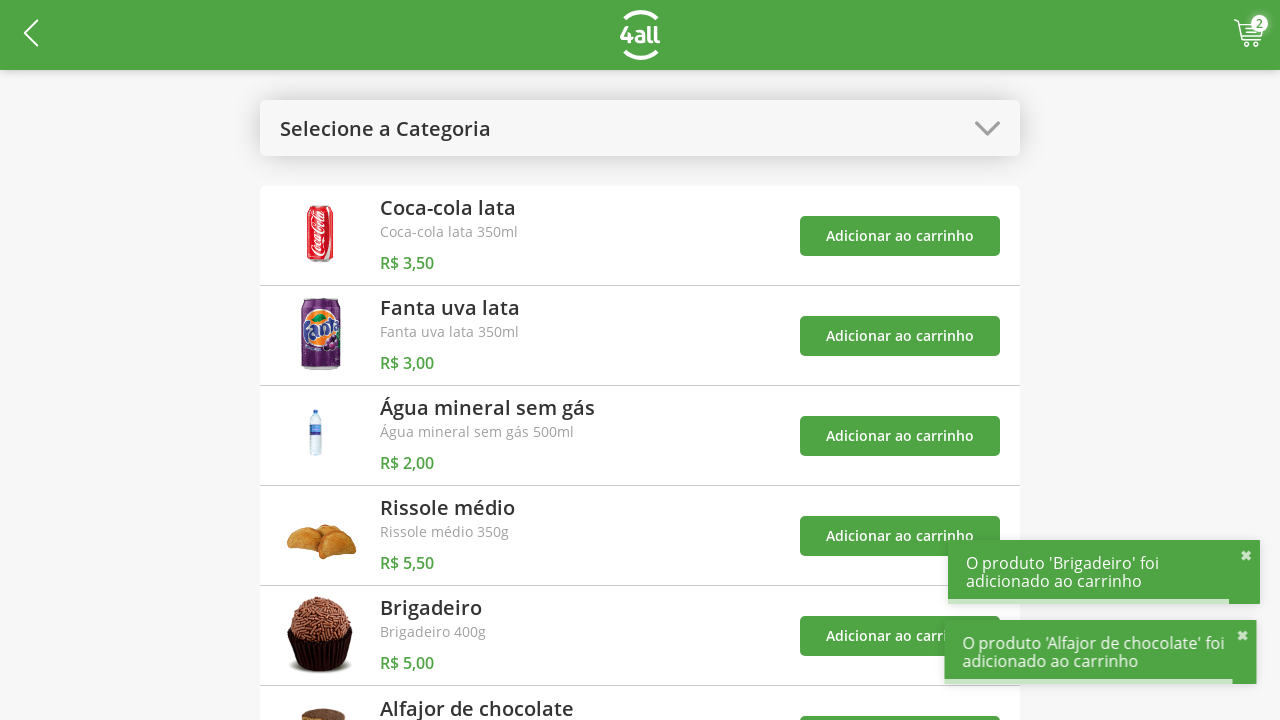

Opened shopping cart at (1249, 35) on #cart-btn
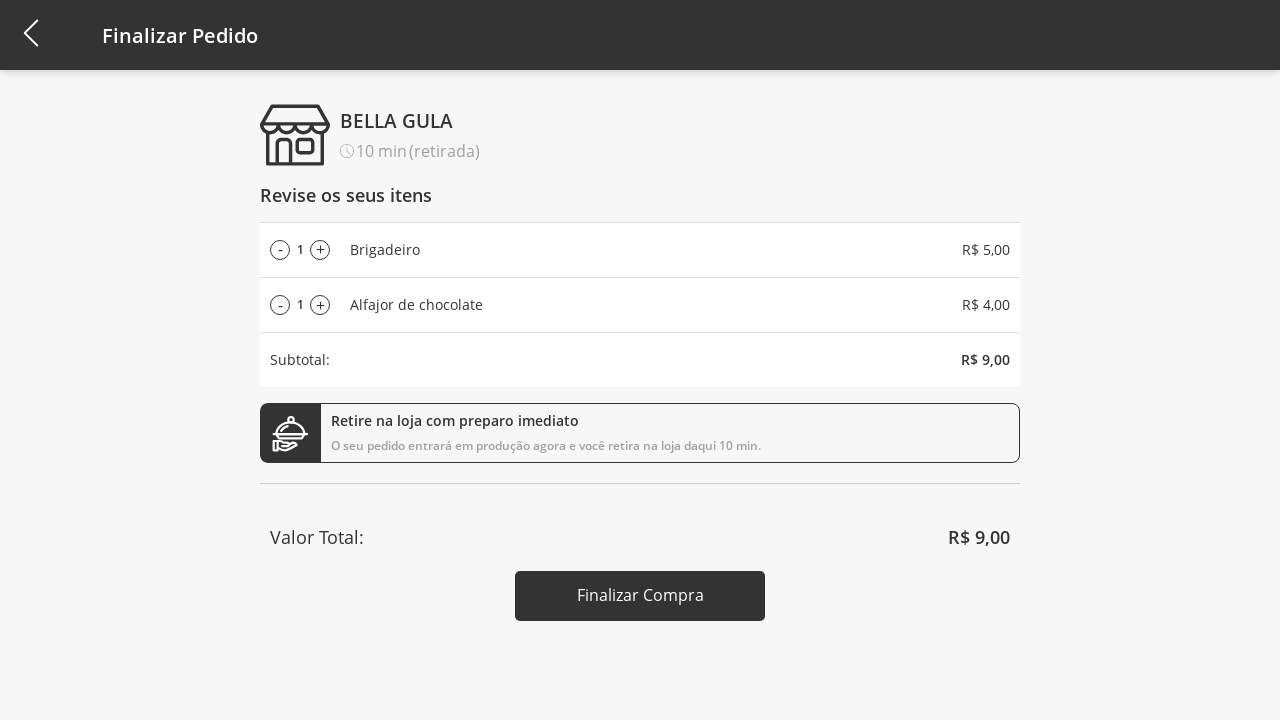

Increased brigadeiro quantity (1st increment) at (320, 250) on #add-product-4-qtd
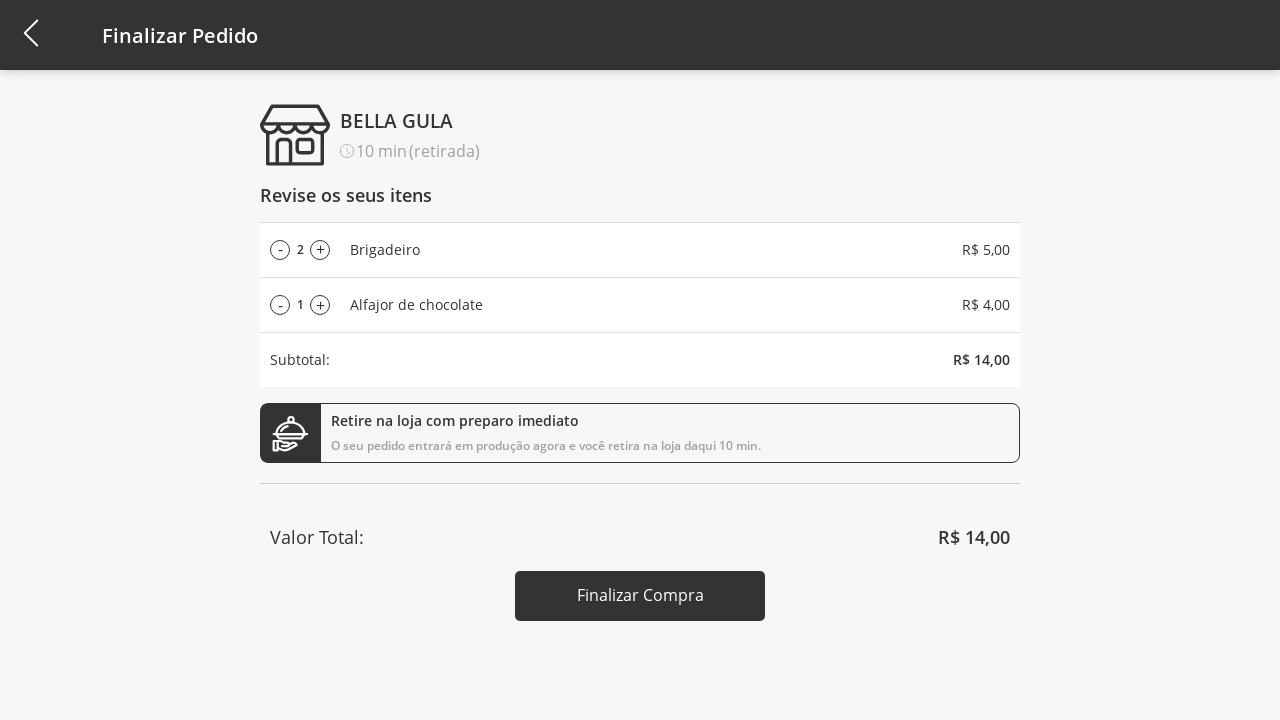

Increased brigadeiro quantity (2nd increment) at (320, 250) on #add-product-4-qtd
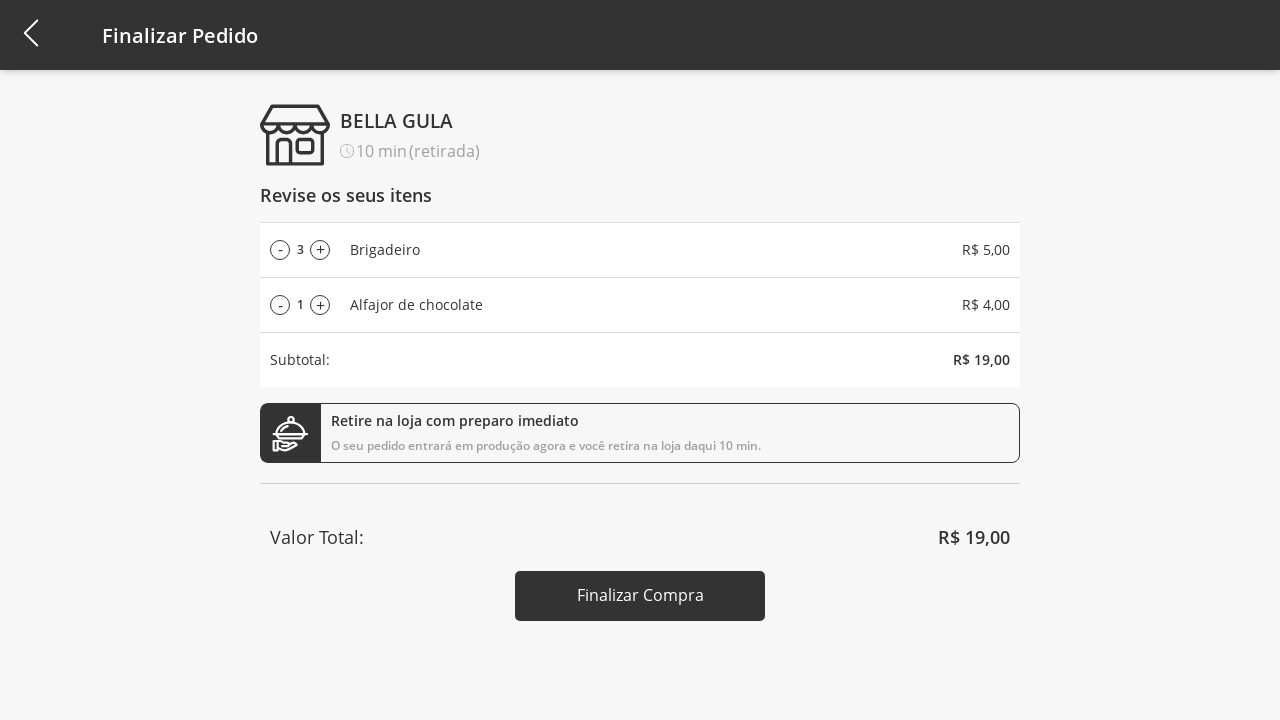

Increased brigadeiro quantity (3rd increment) - total 4 units at (320, 250) on #add-product-4-qtd
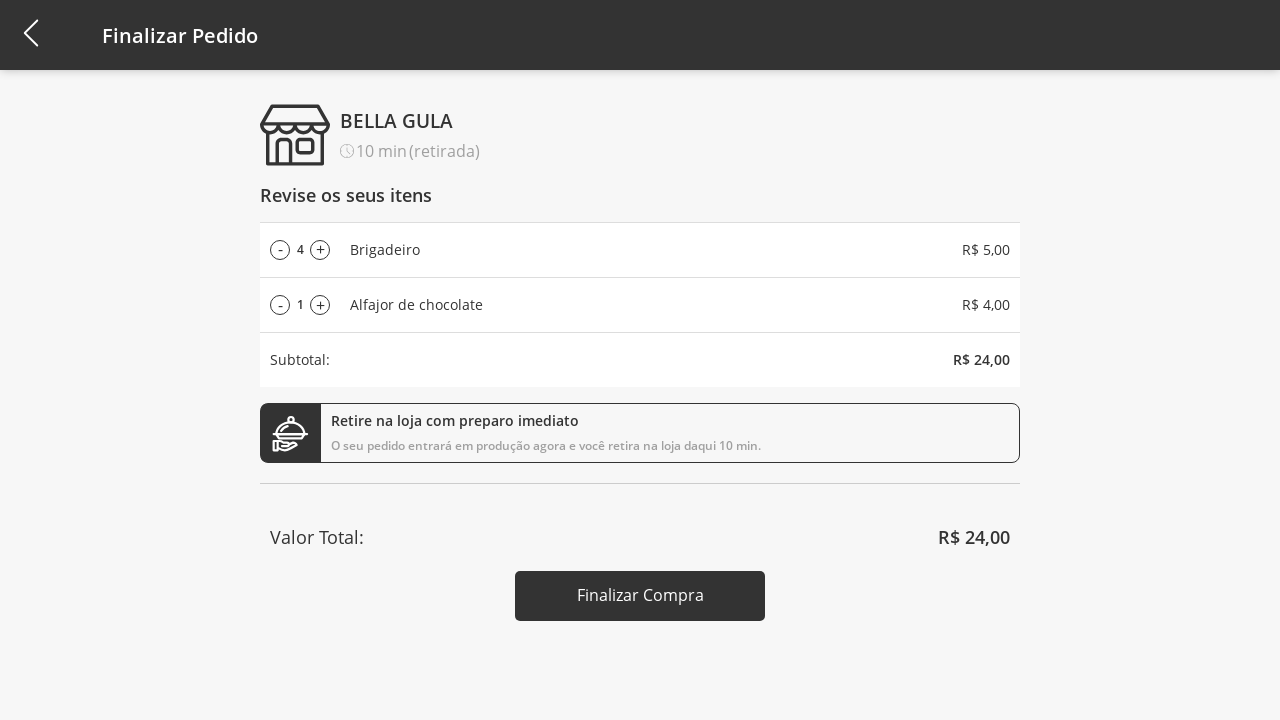

Clicked 'Finalizar compra' (Finish checkout) button at (640, 596) on #finish-checkout-button
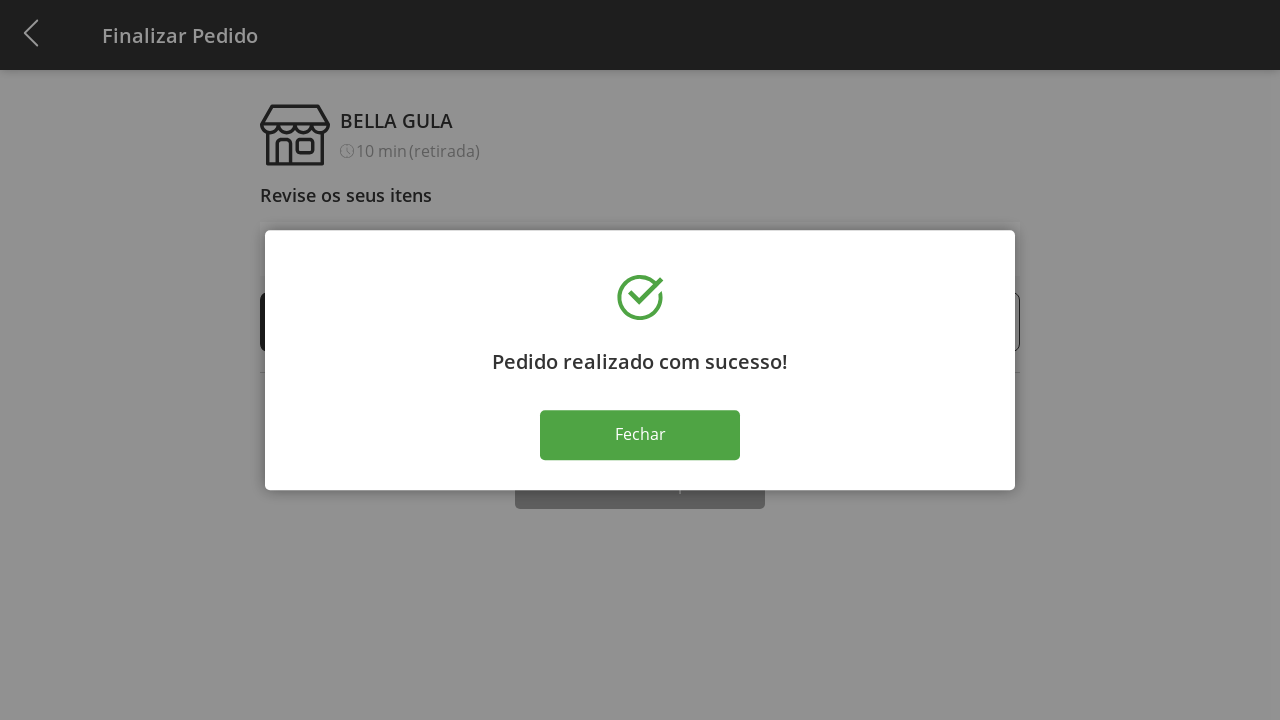

Success modal appeared with confirmation message
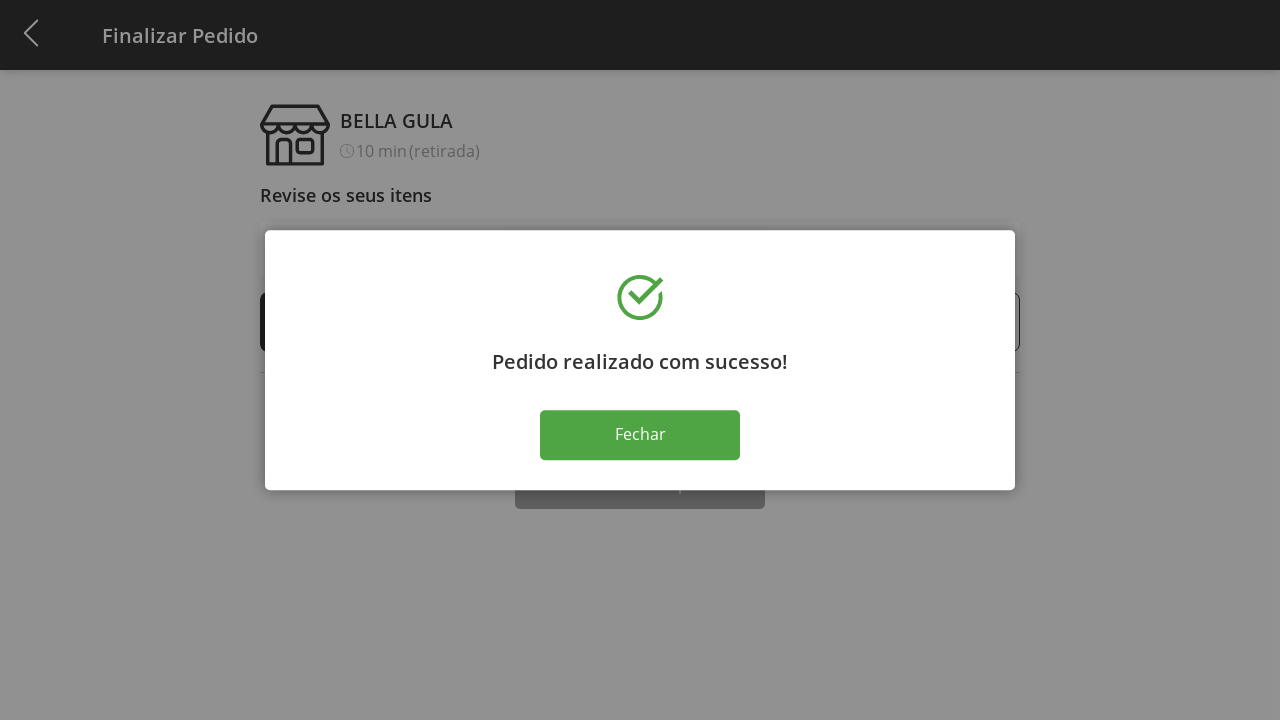

Closed the success modal at (640, 435) on .close-modal
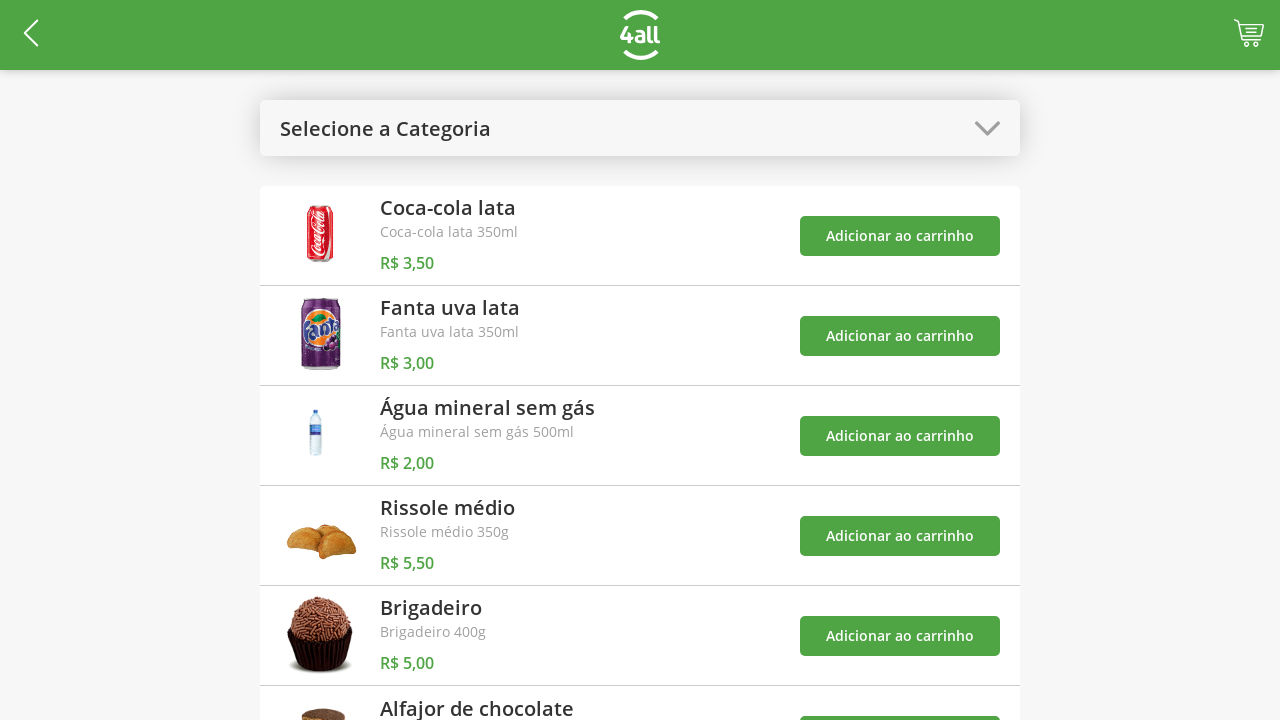

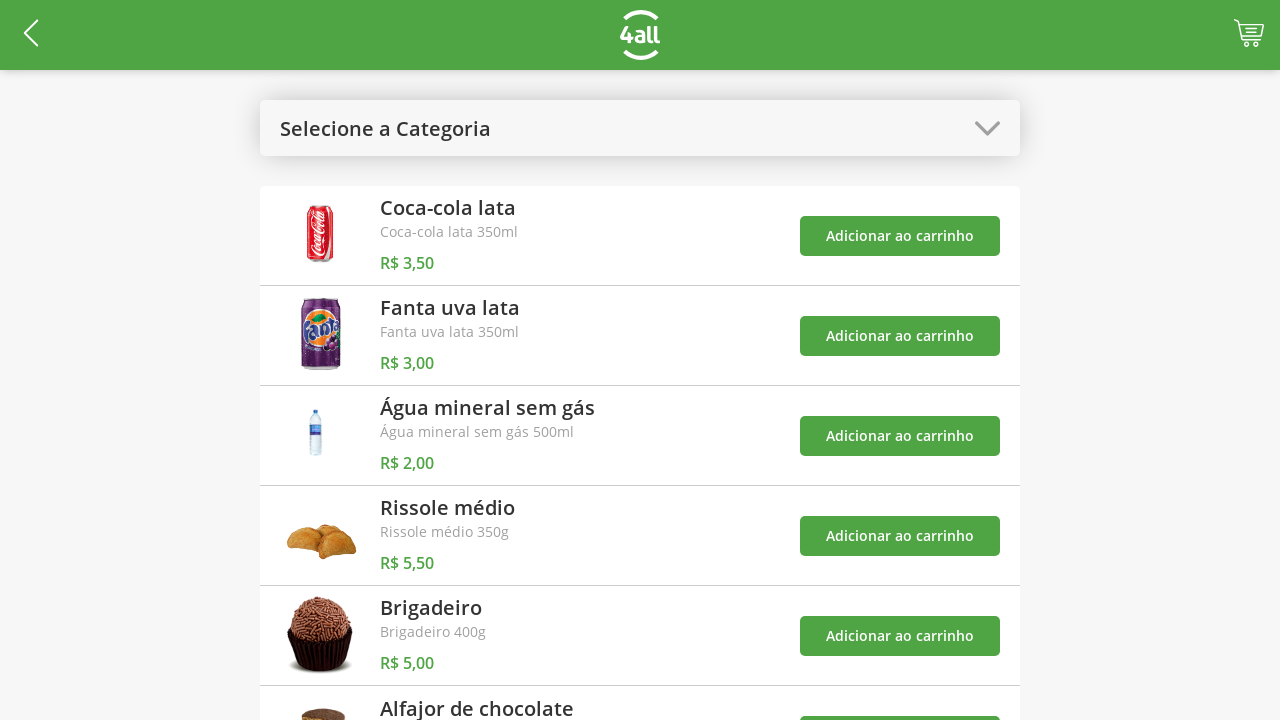